Tests search functionality and pagination by searching for concerts and navigating to page 2

Starting URL: https://portal.311.nyc.gov/

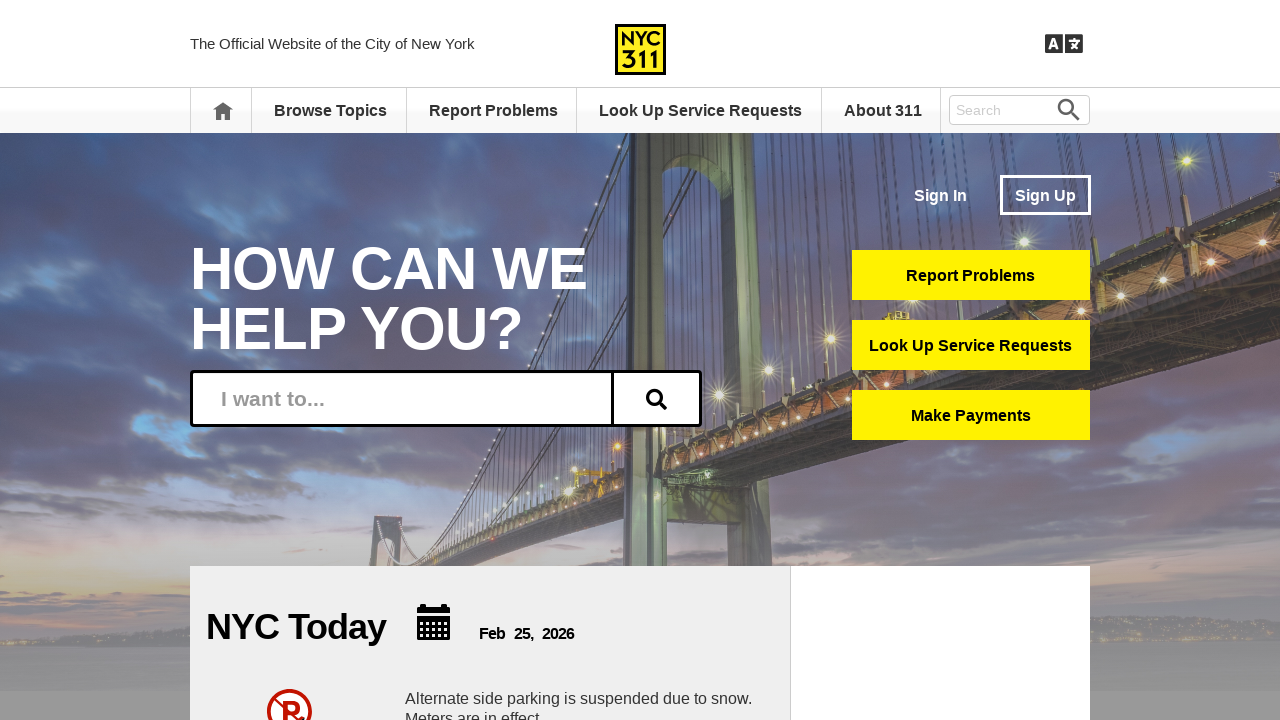

Filled search field with 'concerts' on input[aria-label='Search']
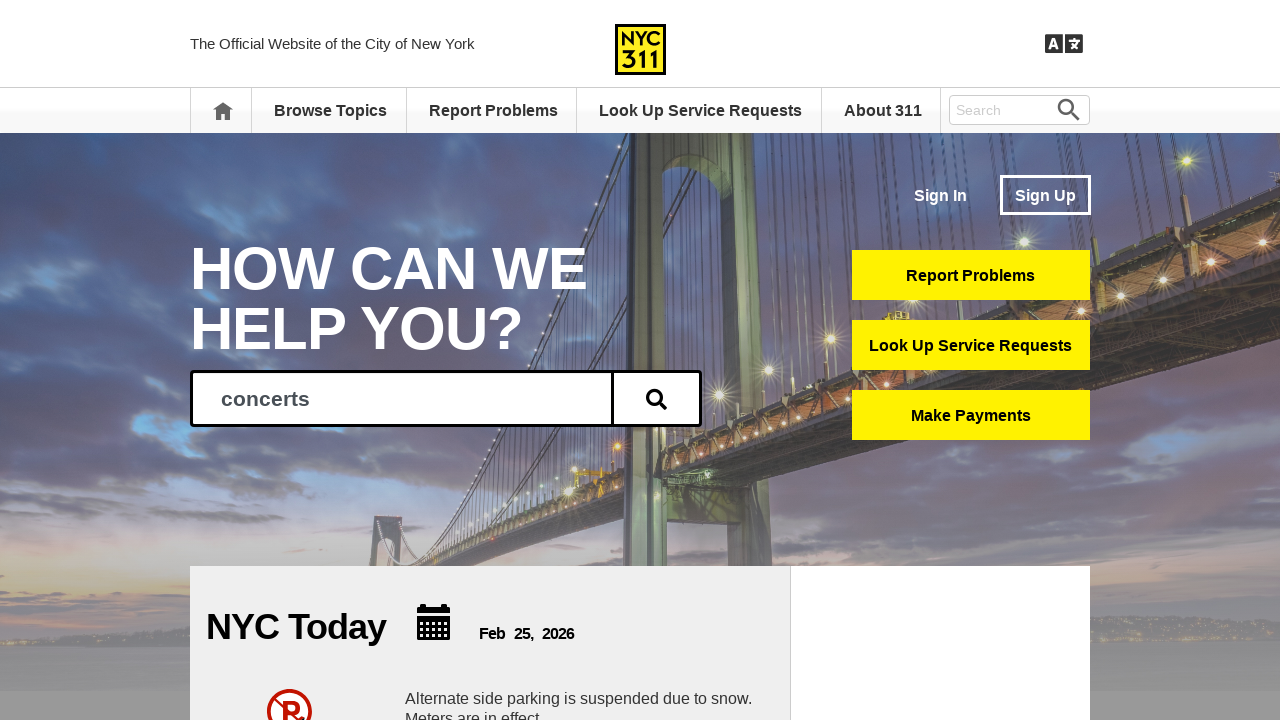

Clicked search button to search for concerts at (657, 398) on .search-magnify
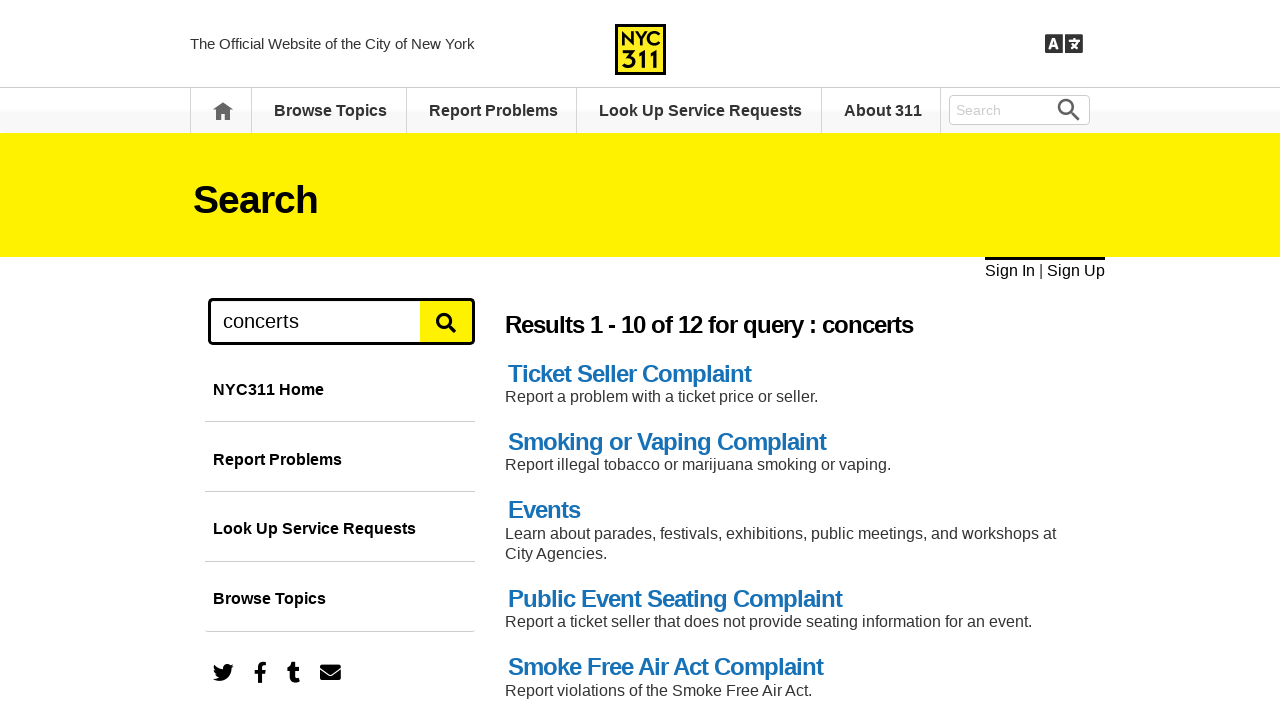

Pagination controls loaded
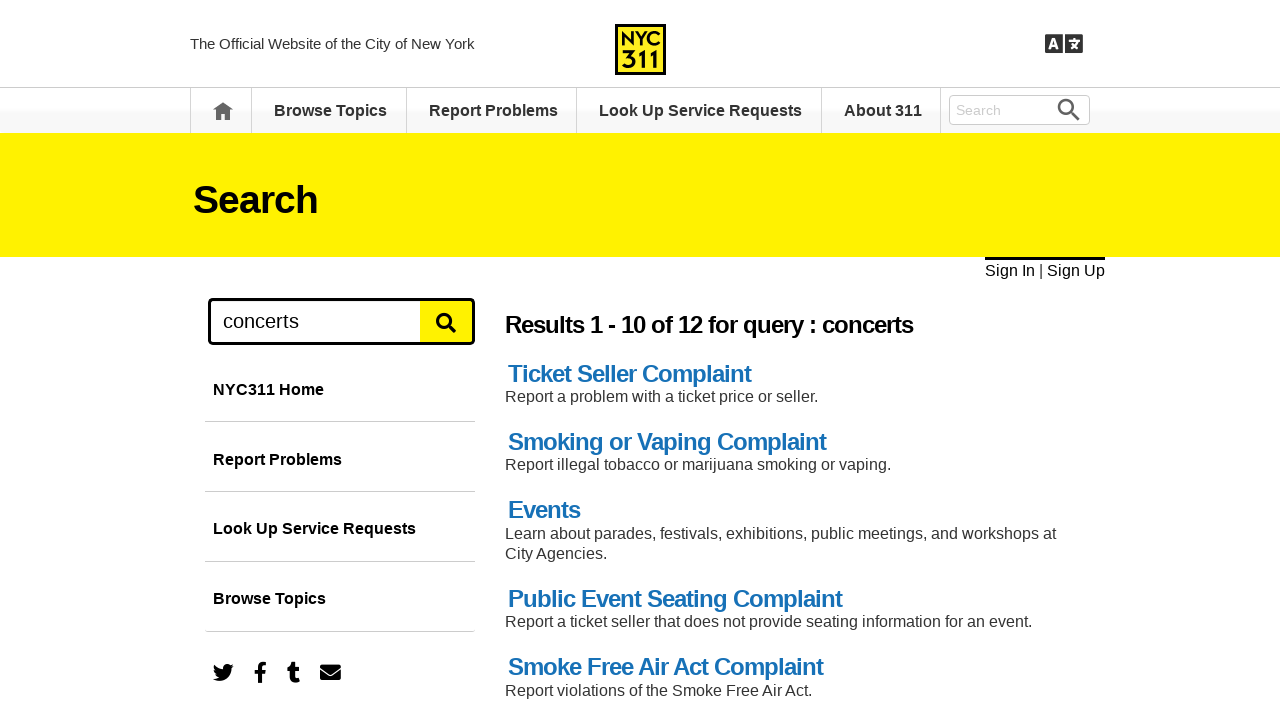

Scrolled pagination into view
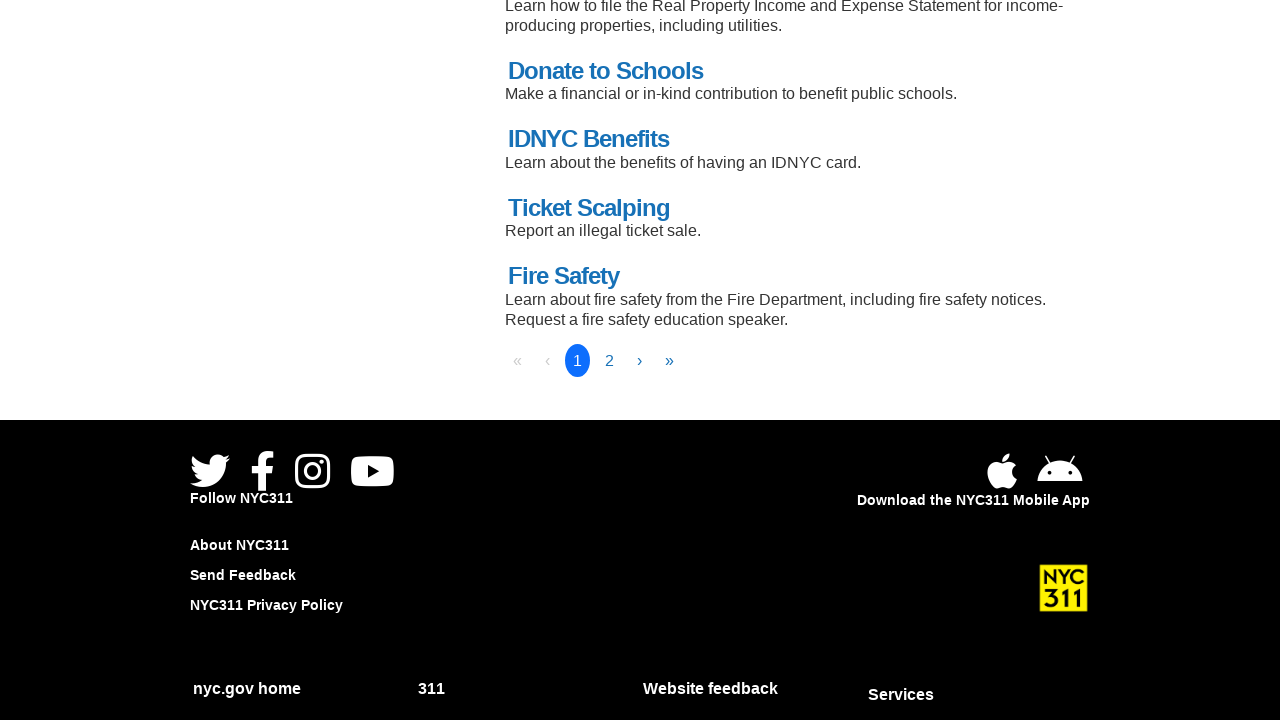

Clicked pagination link to navigate to page 2 at (609, 360) on a:has-text('2')
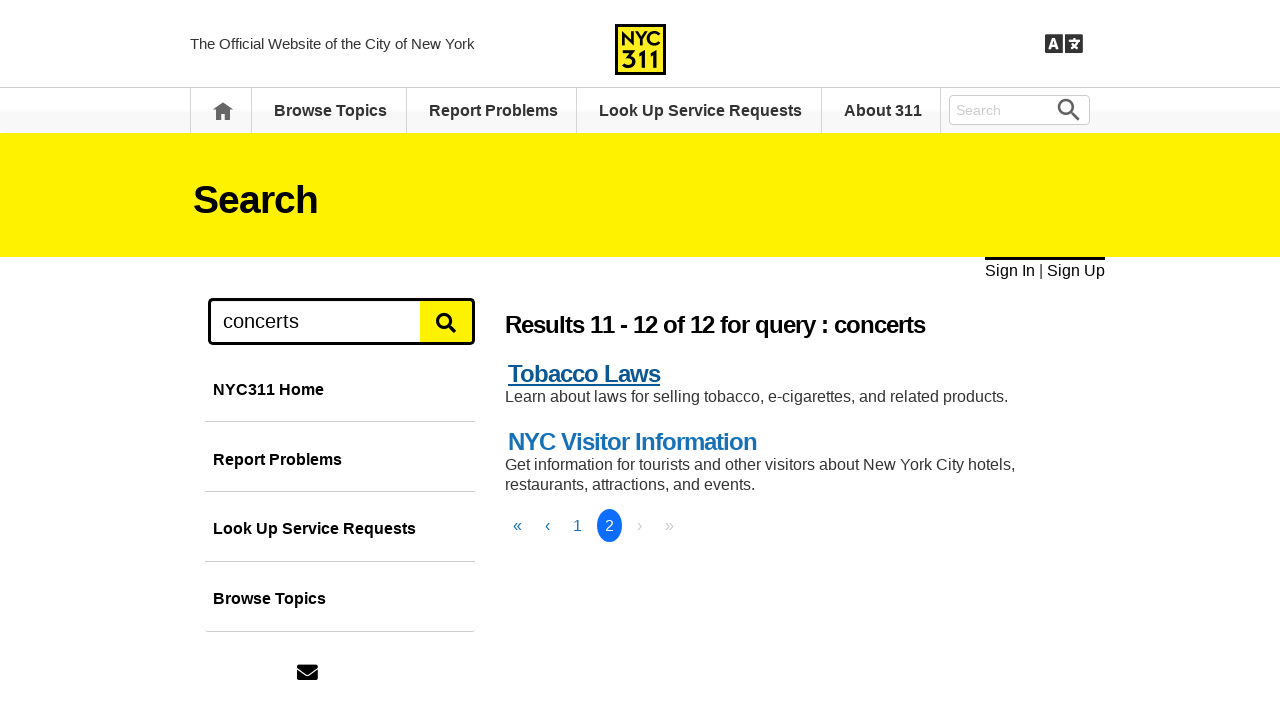

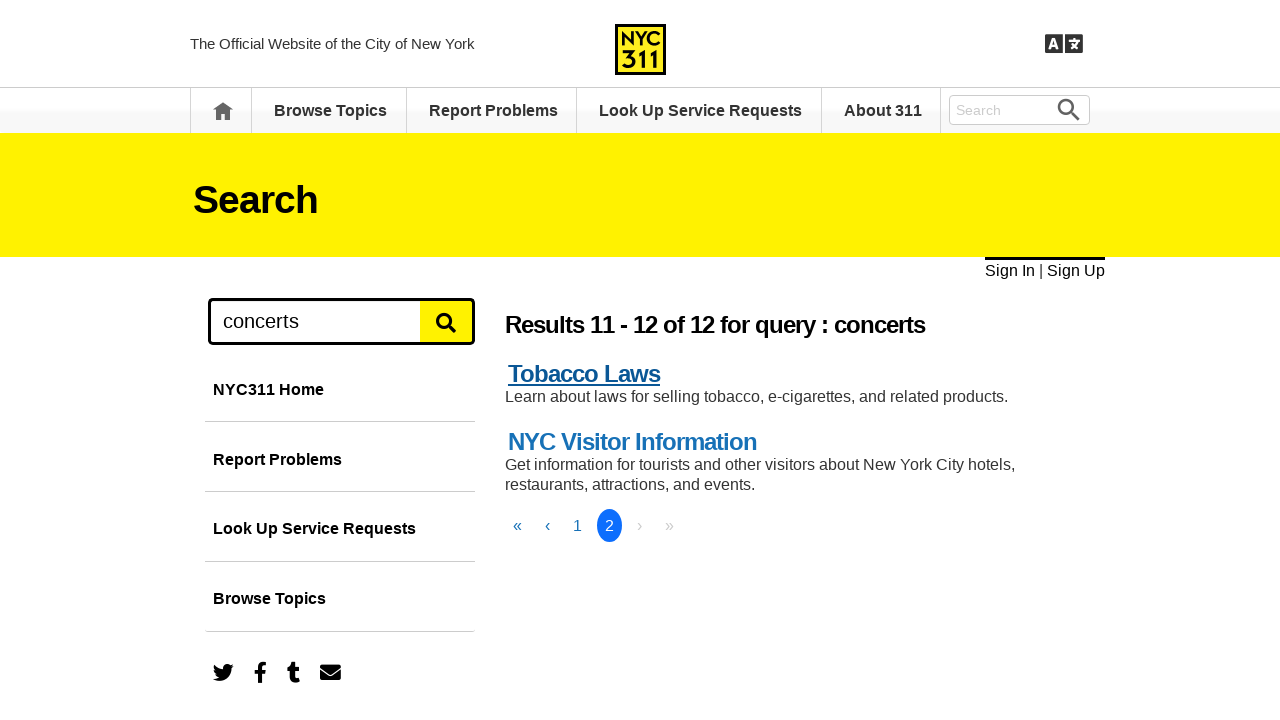